Tests drag and drop functionality by dragging column A to column B and verifying the elements swap positions

Starting URL: https://the-internet.herokuapp.com/drag_and_drop

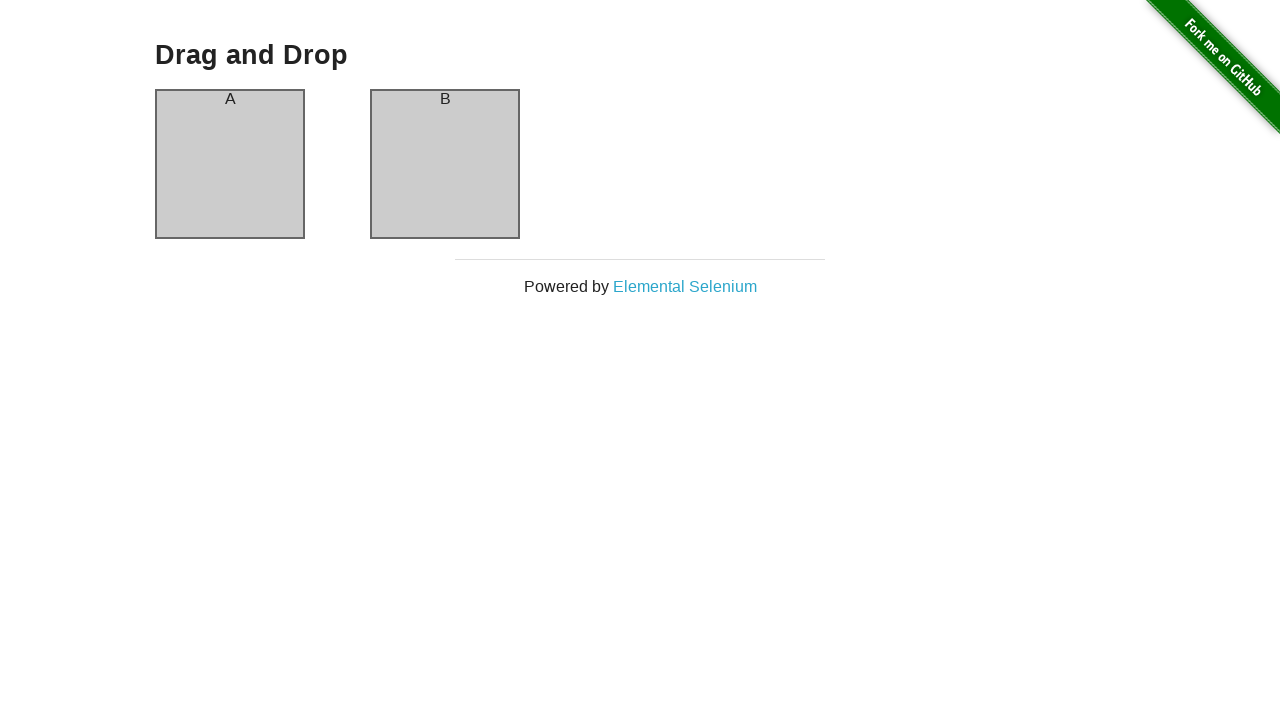

Waited for column A to be visible
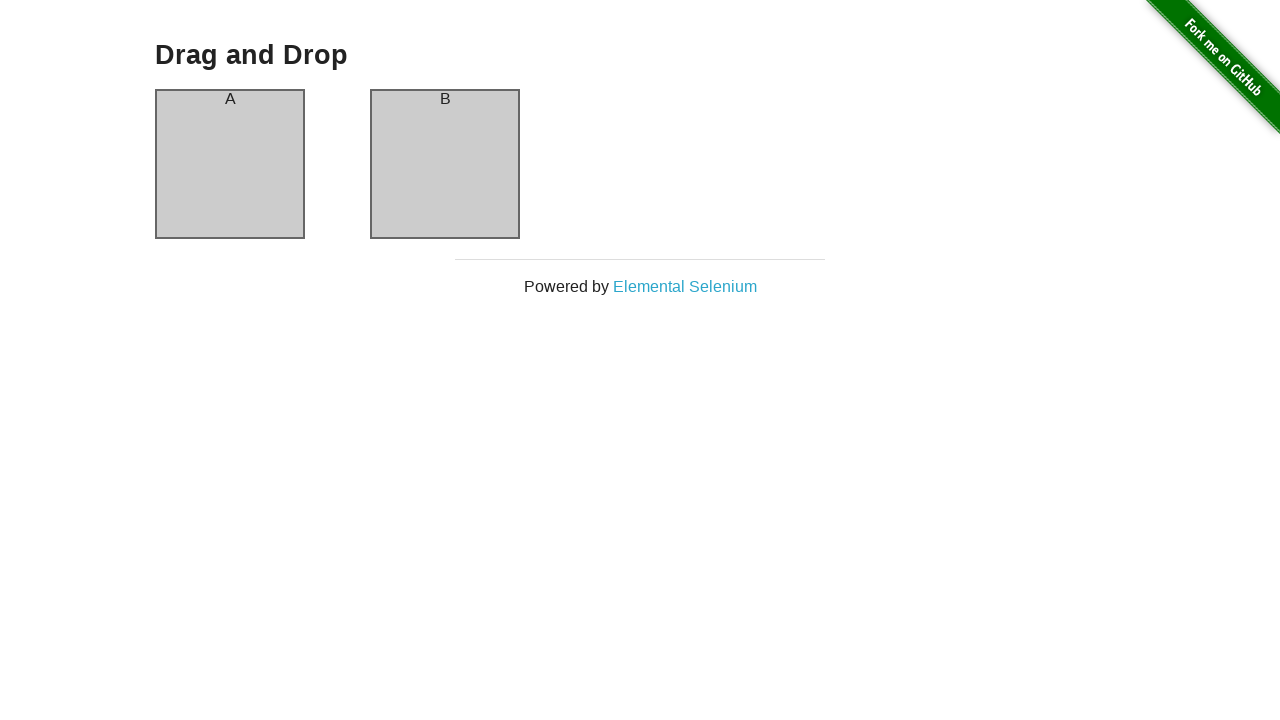

Waited for column B to be visible
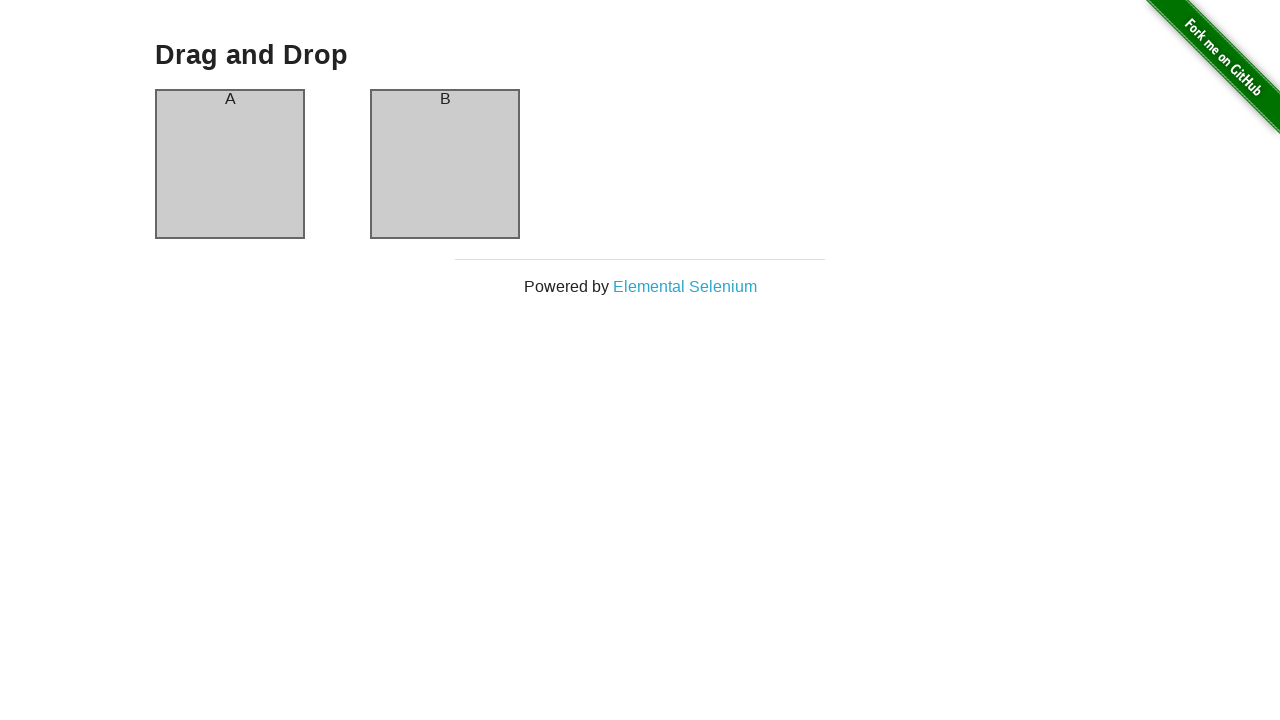

Retrieved initial column A value: A
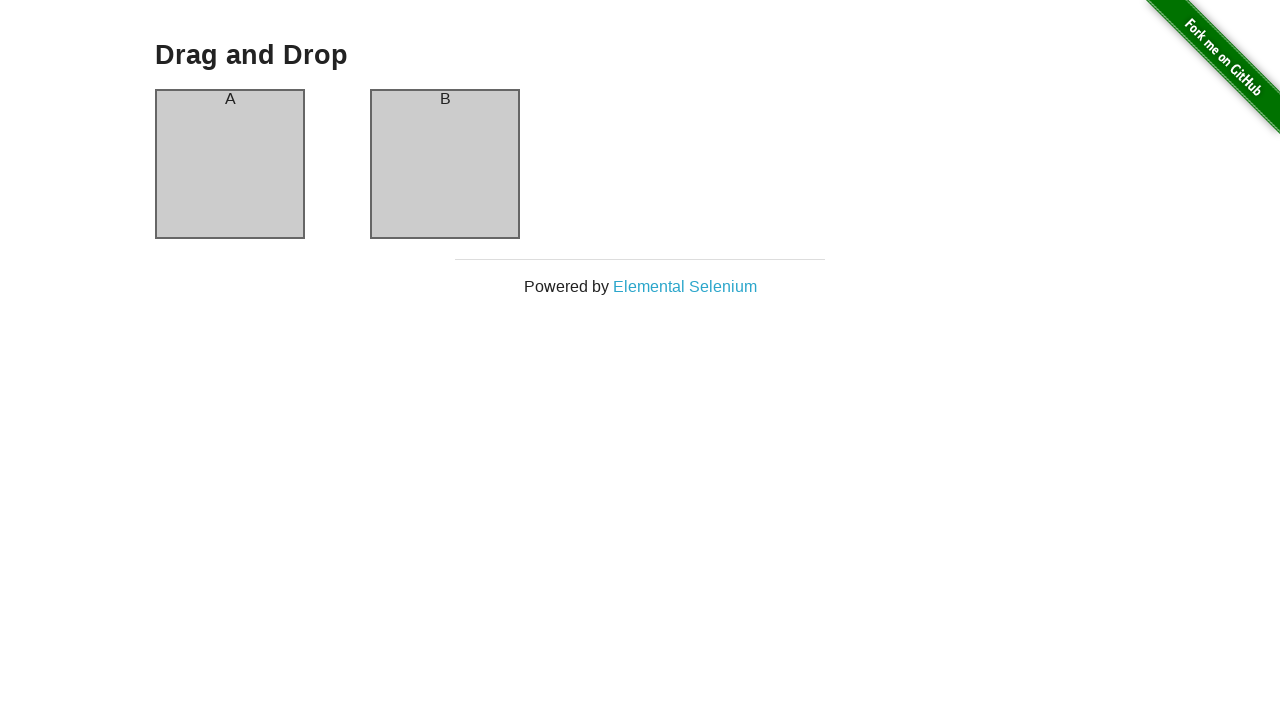

Retrieved initial column B value: B
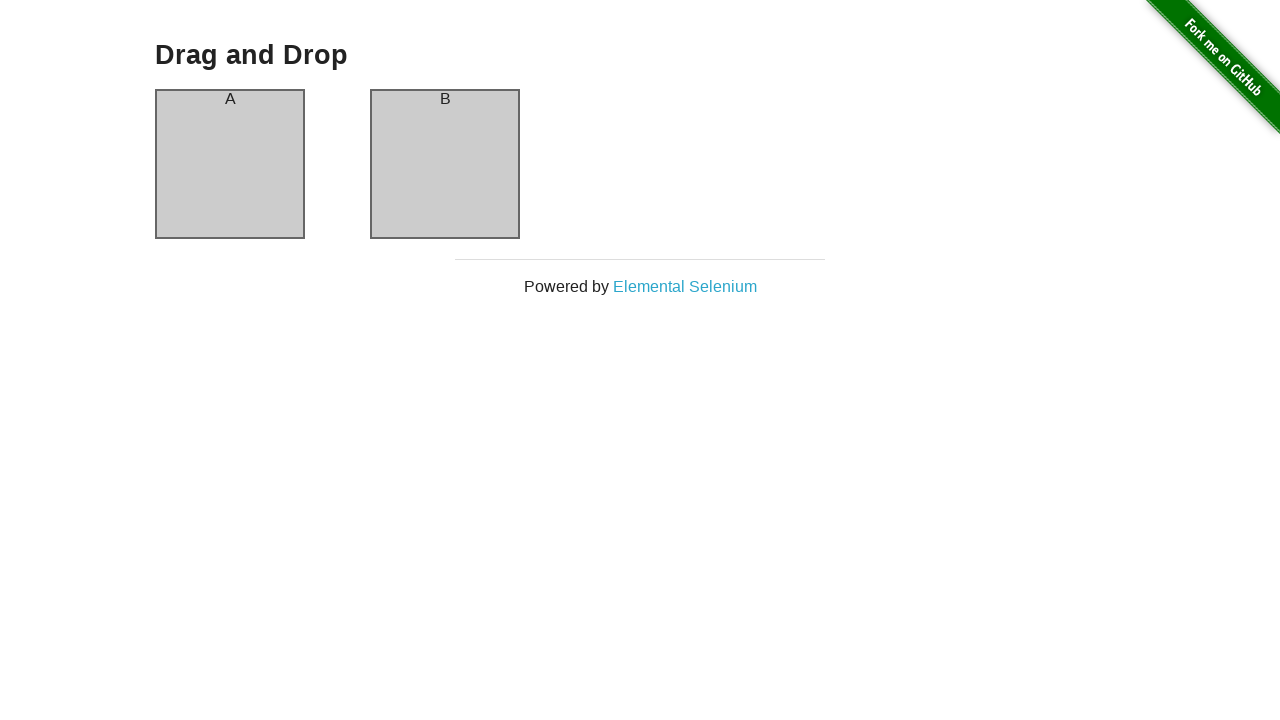

Dragged column A to column B at (445, 164)
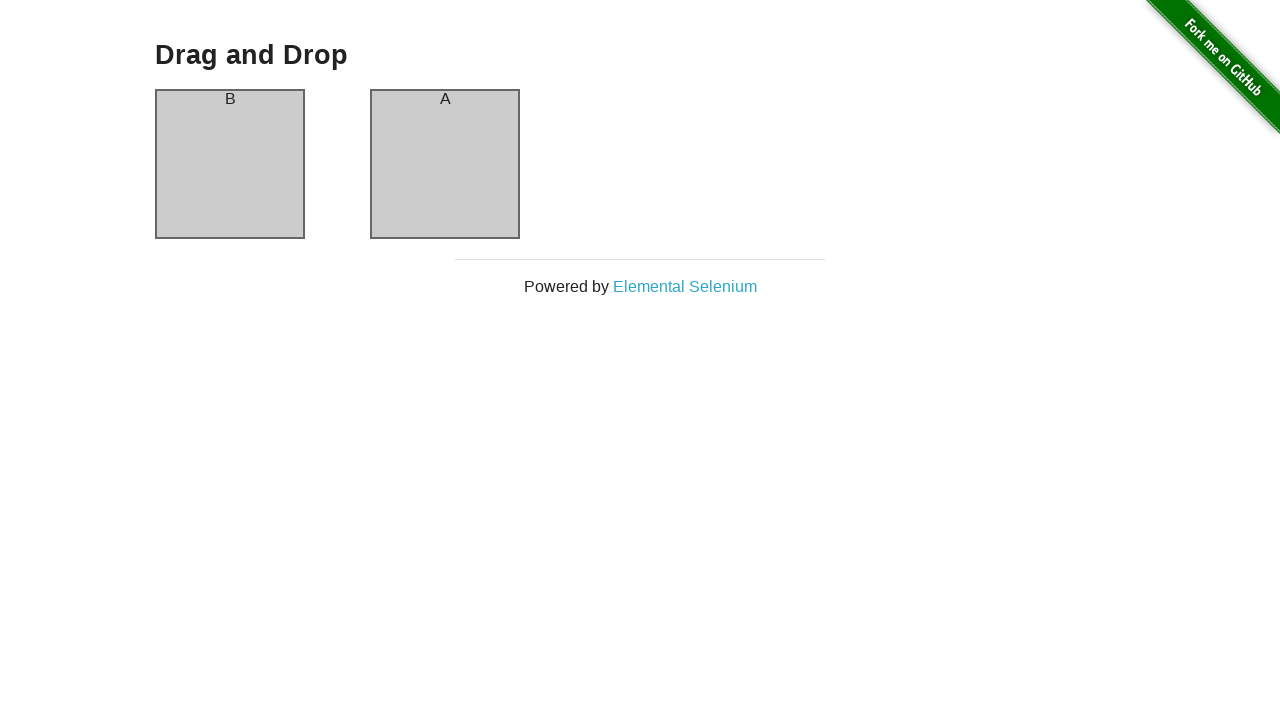

Retrieved column A value after drag: B
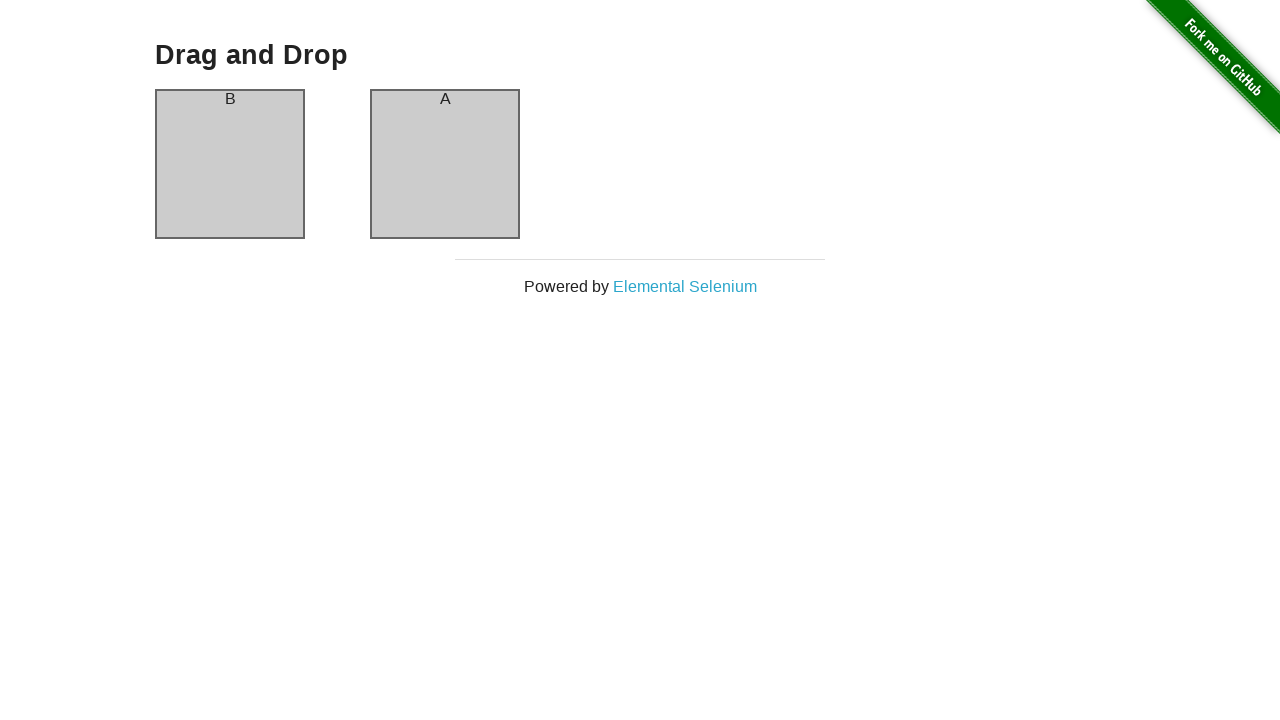

Retrieved column B value after drag: A
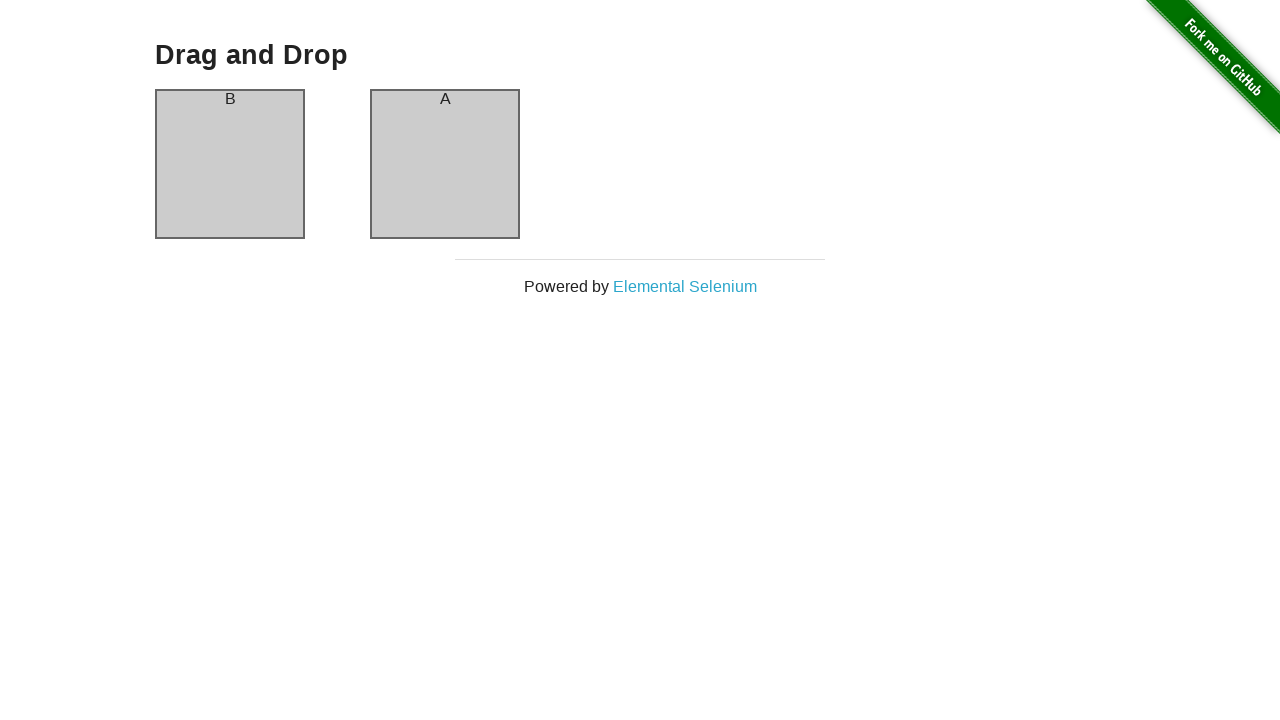

Verified that elements swapped positions
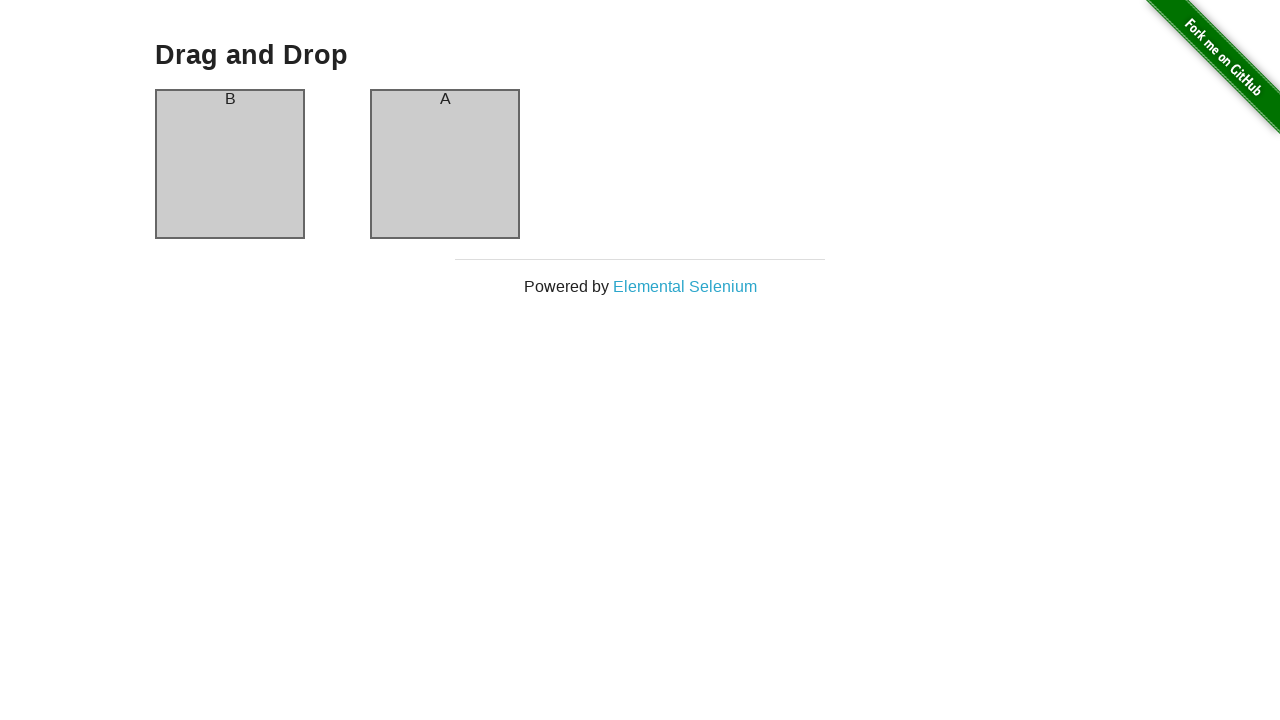

Verified that column A is now displaying element B
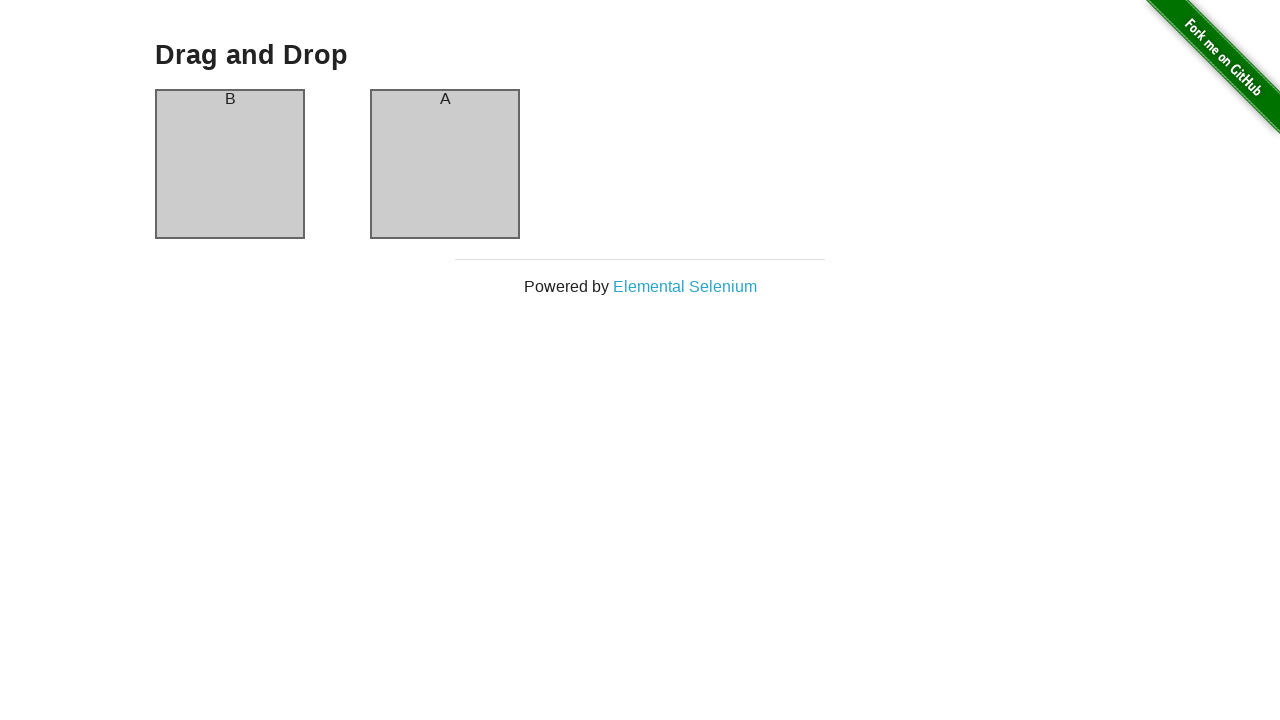

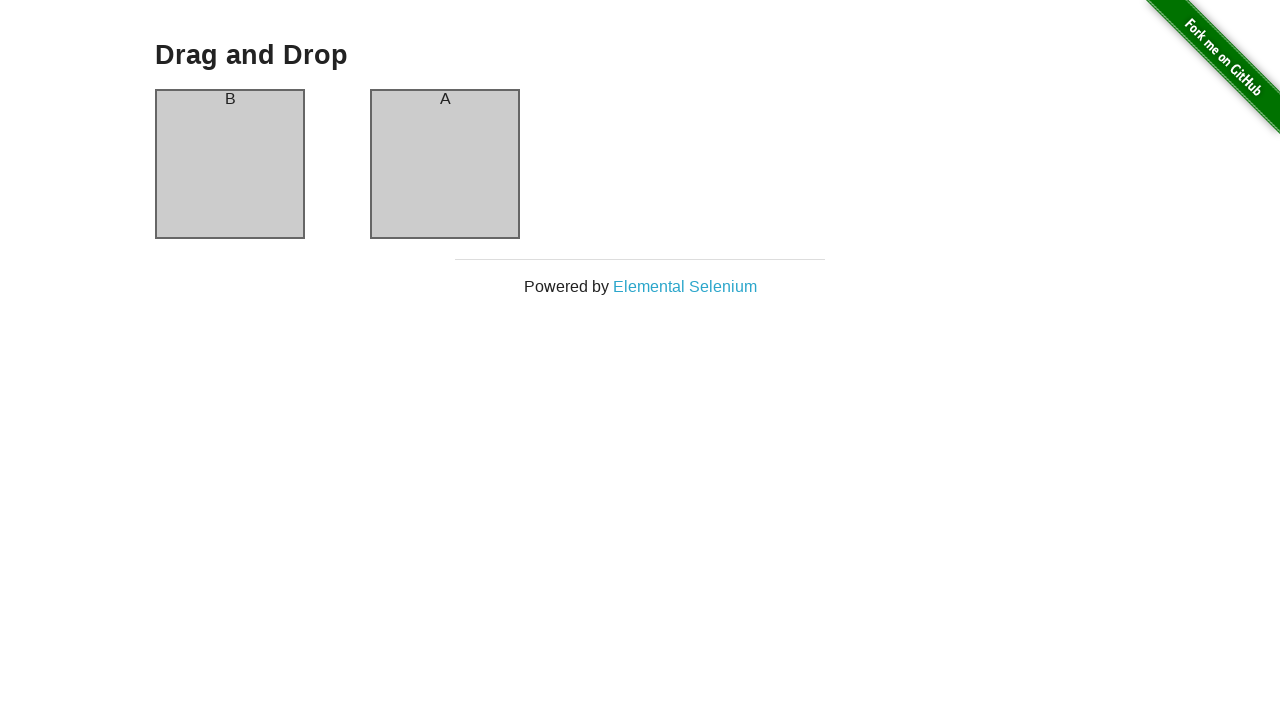